Tests email subscription form on a library app demo by entering an email address, submitting the form, and verifying a success alert appears.

Starting URL: https://library-app.firebaseapp.com/

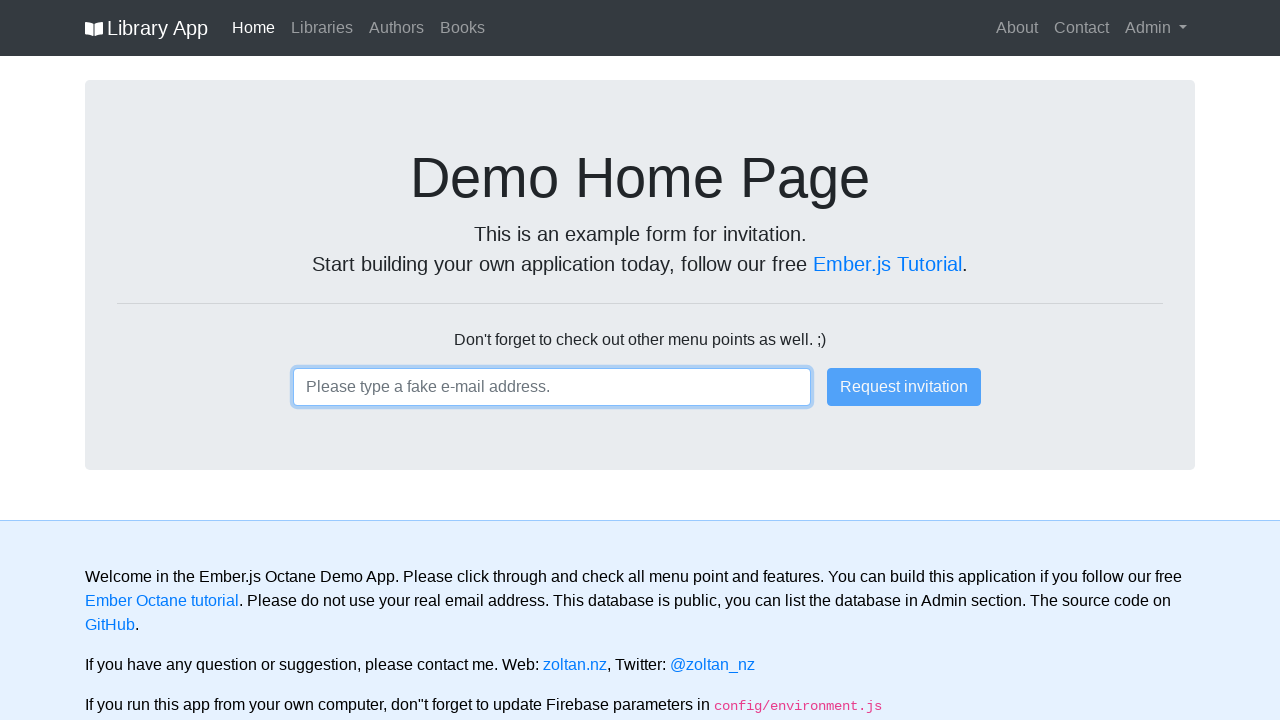

Filled email input field with 'subscriber472@email.com' on input
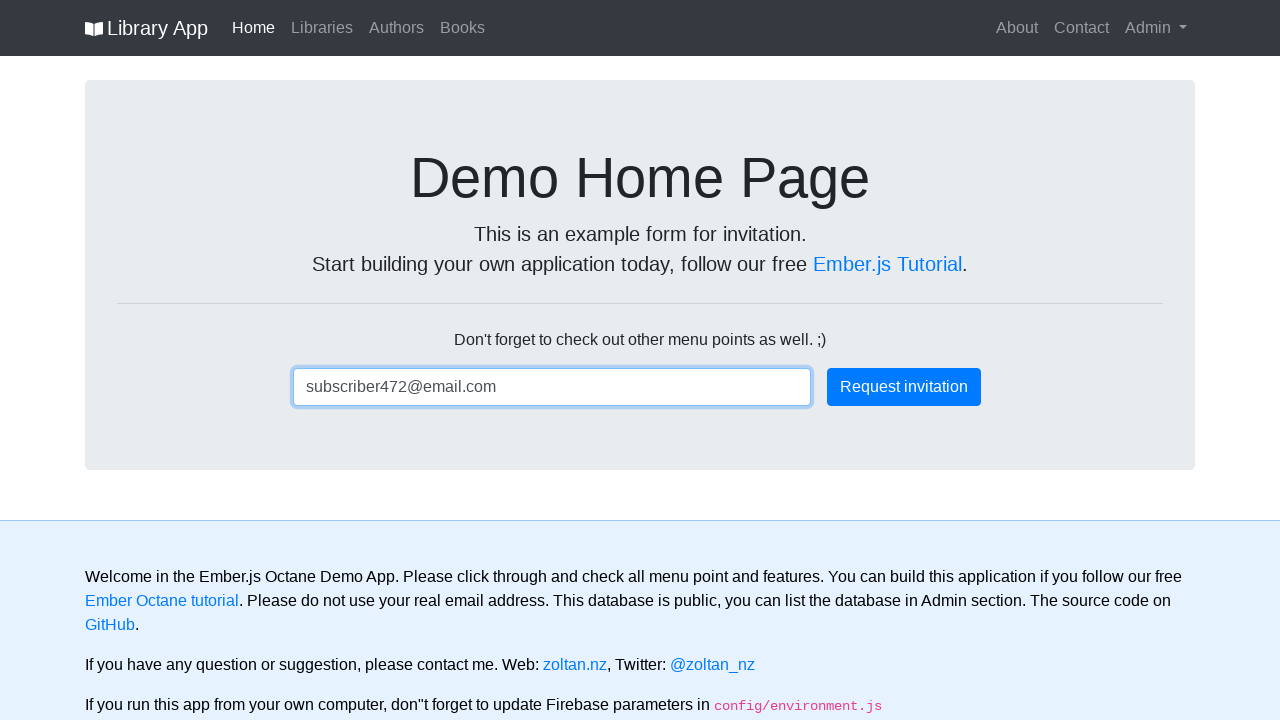

Located submit button with class 'btn-primary'
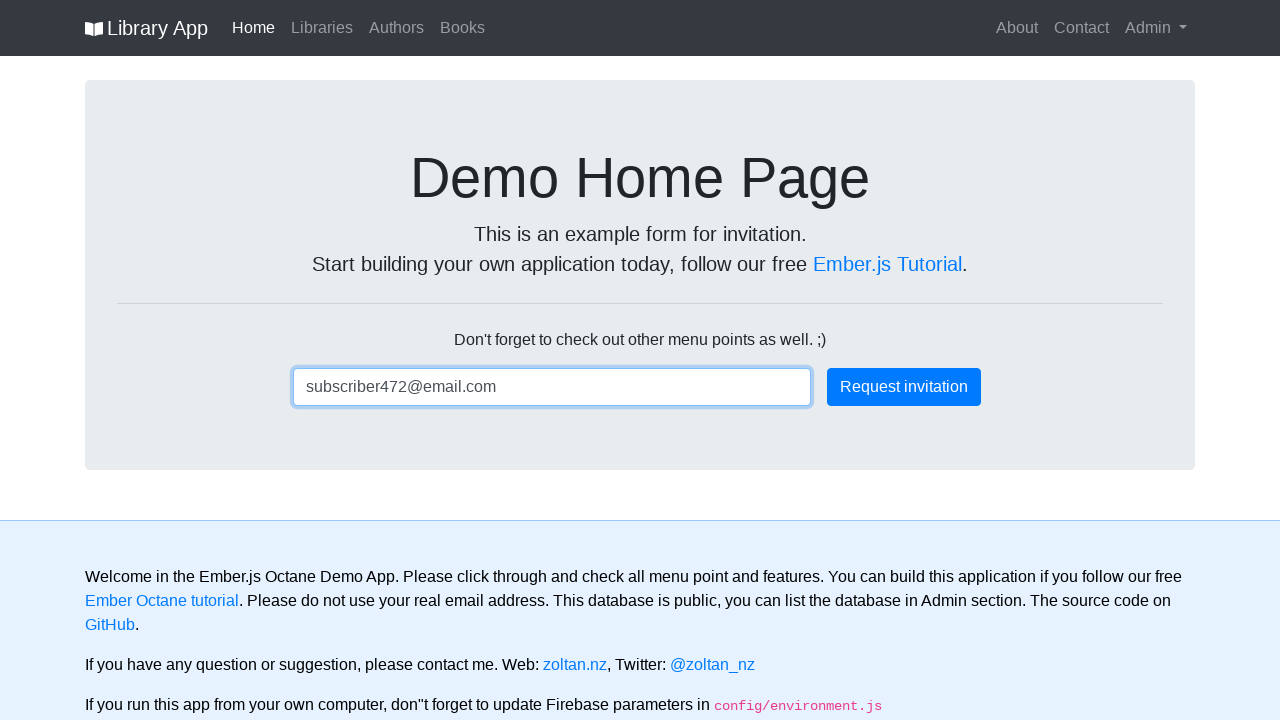

Submit button became visible
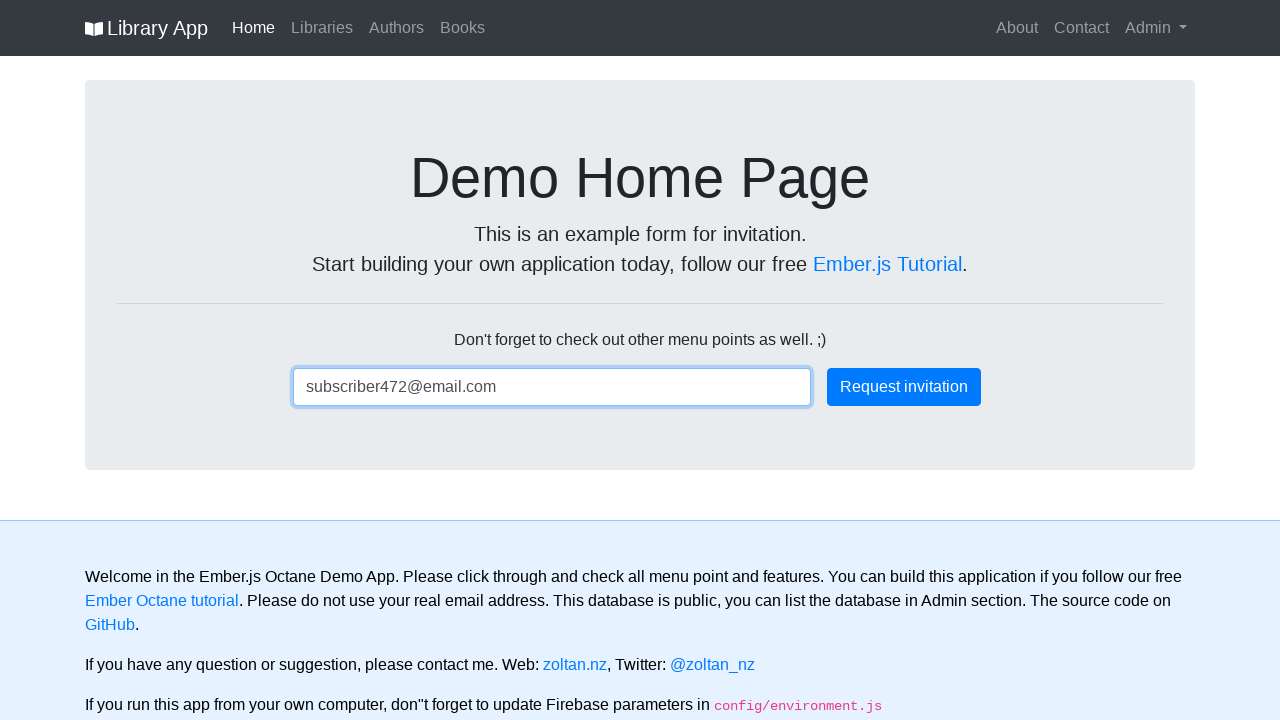

Clicked submit button to subscribe at (904, 387) on .btn-primary
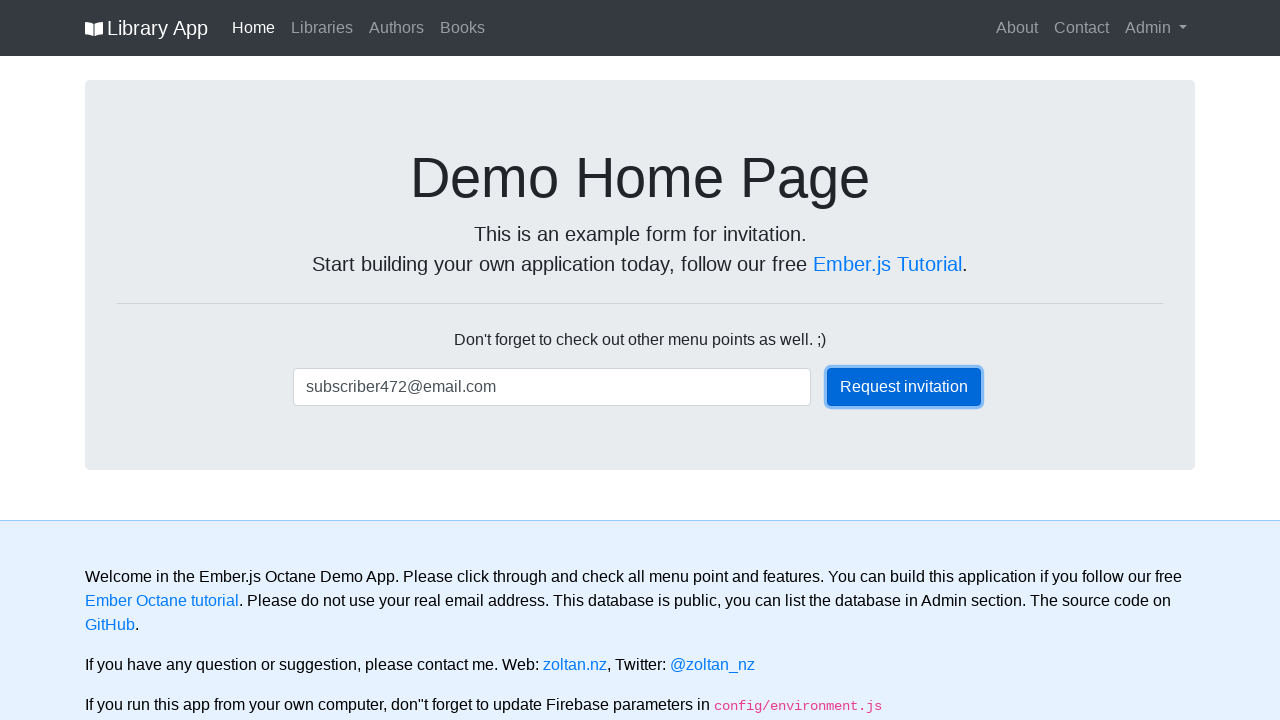

Success alert appeared confirming subscription
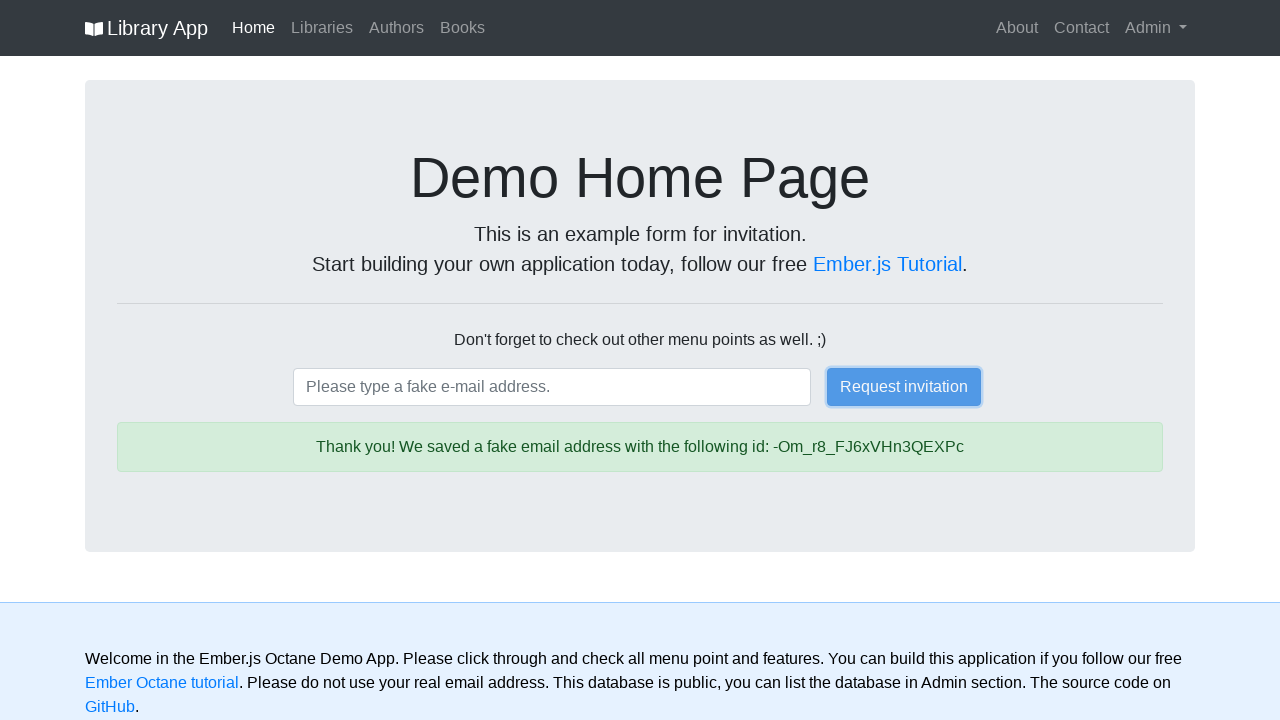

Navigation menu items are present on page
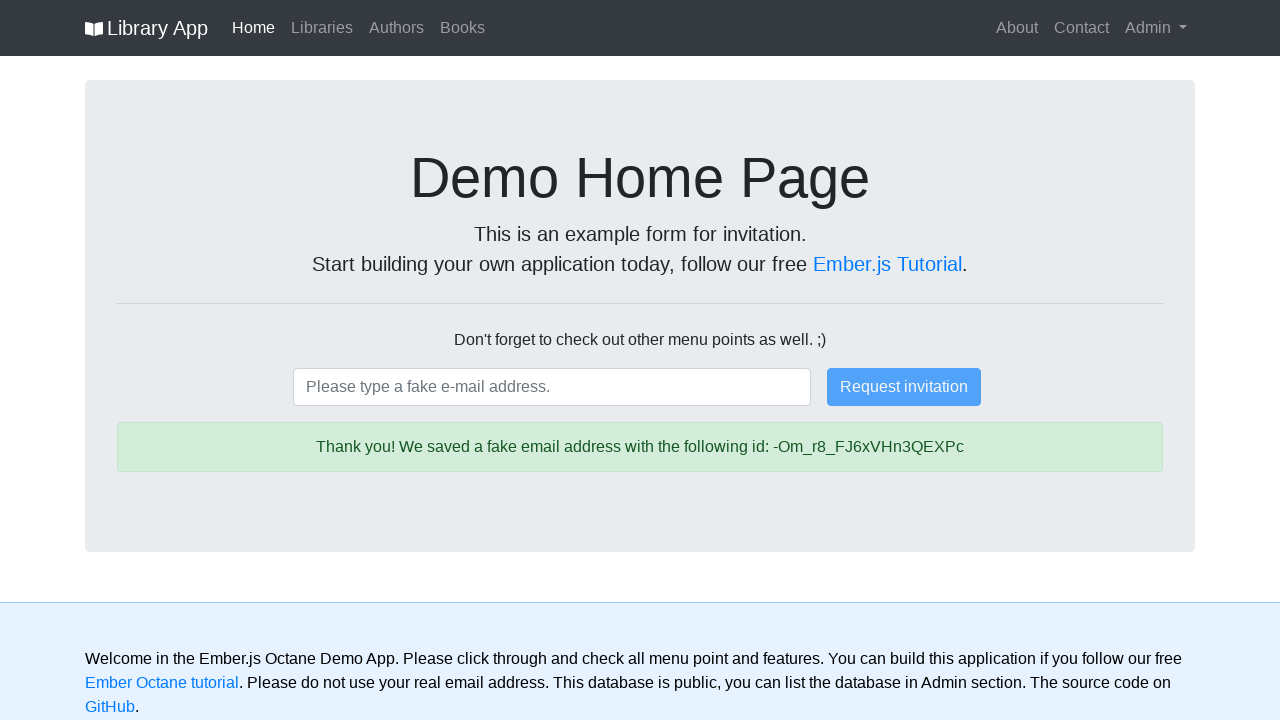

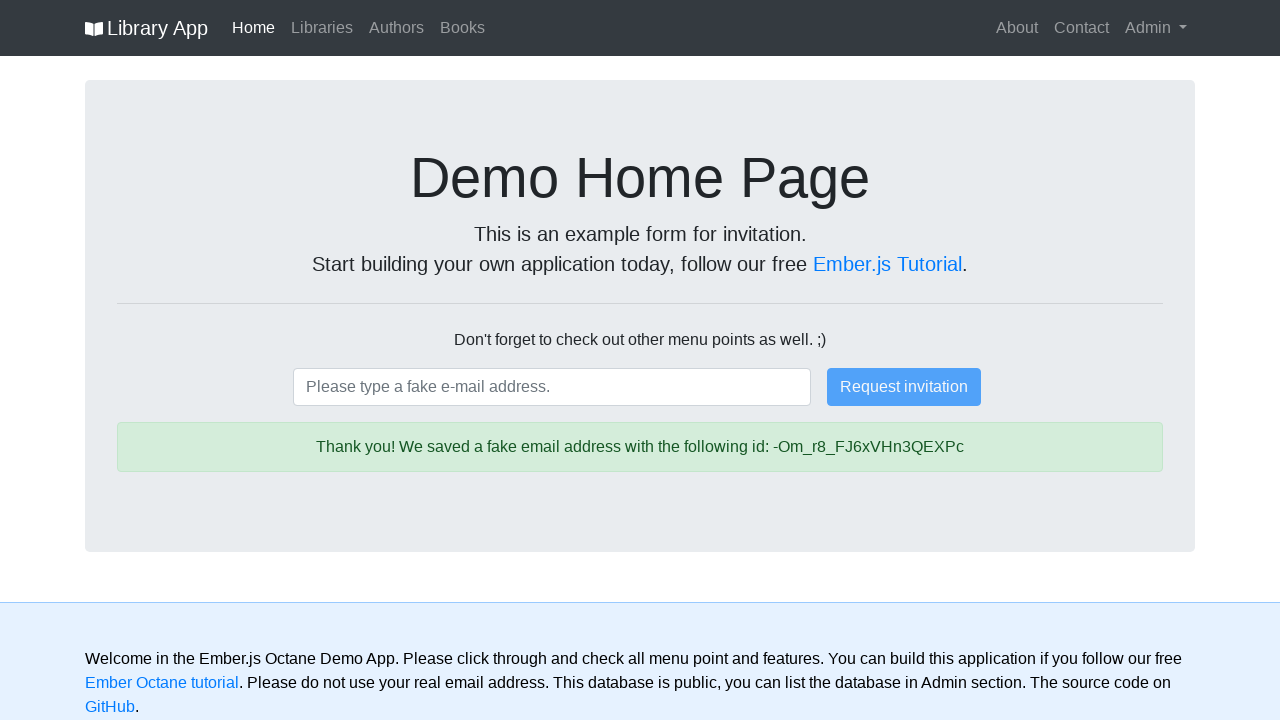